Navigates to the Lazada Vietnam homepage to verify it loads successfully

Starting URL: https://www.lazada.vn

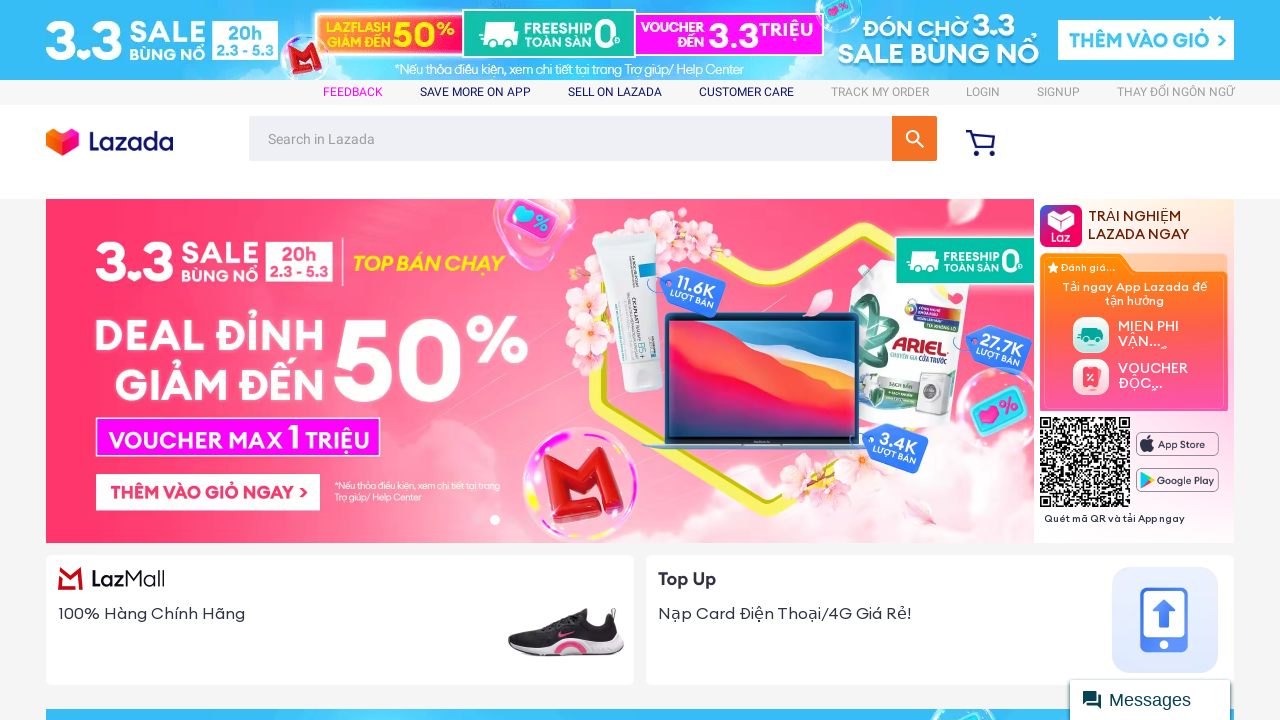

Lazada Vietnam homepage loaded and DOM content ready
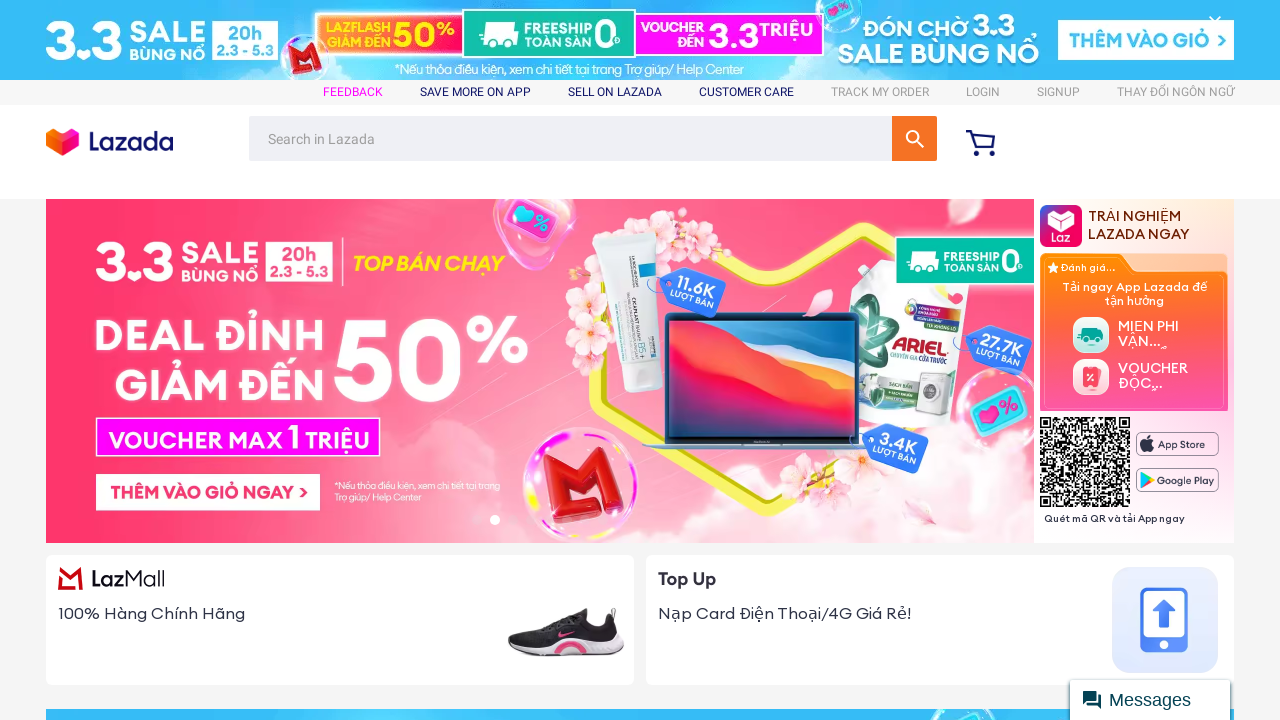

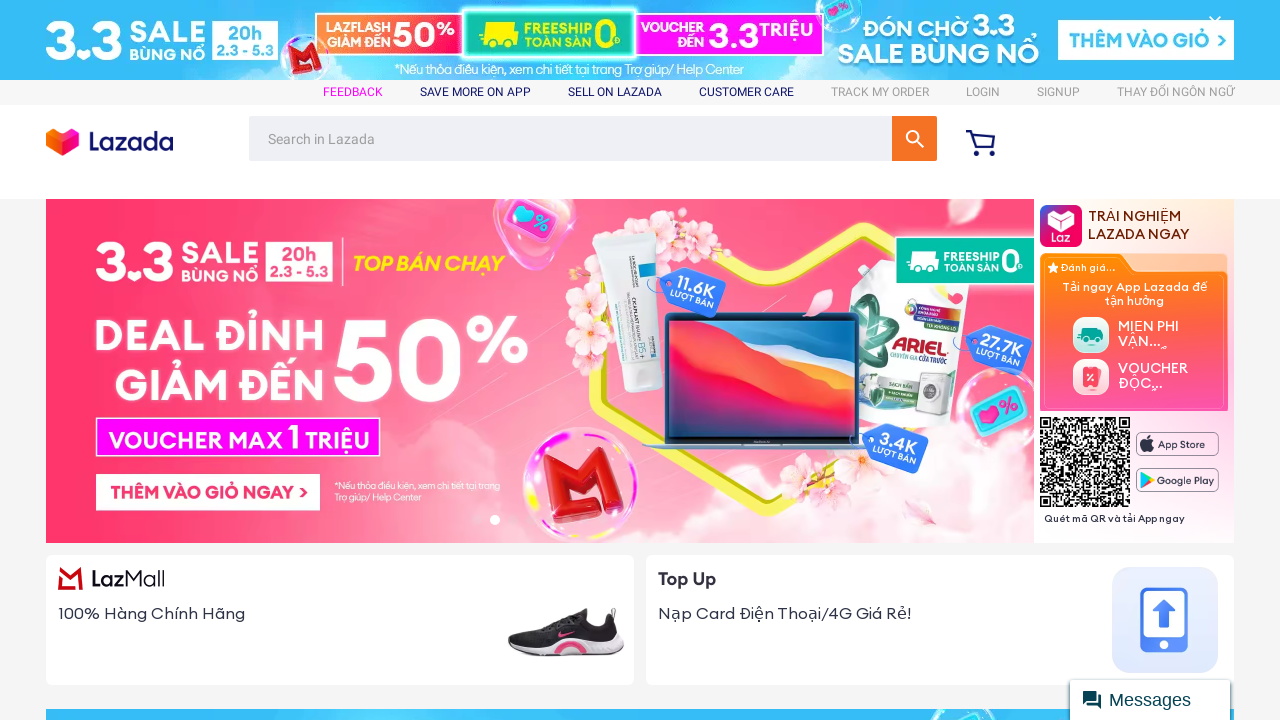